Tests confirm dialog by clicking button and accepting the confirmation

Starting URL: https://demoqa.com/alerts

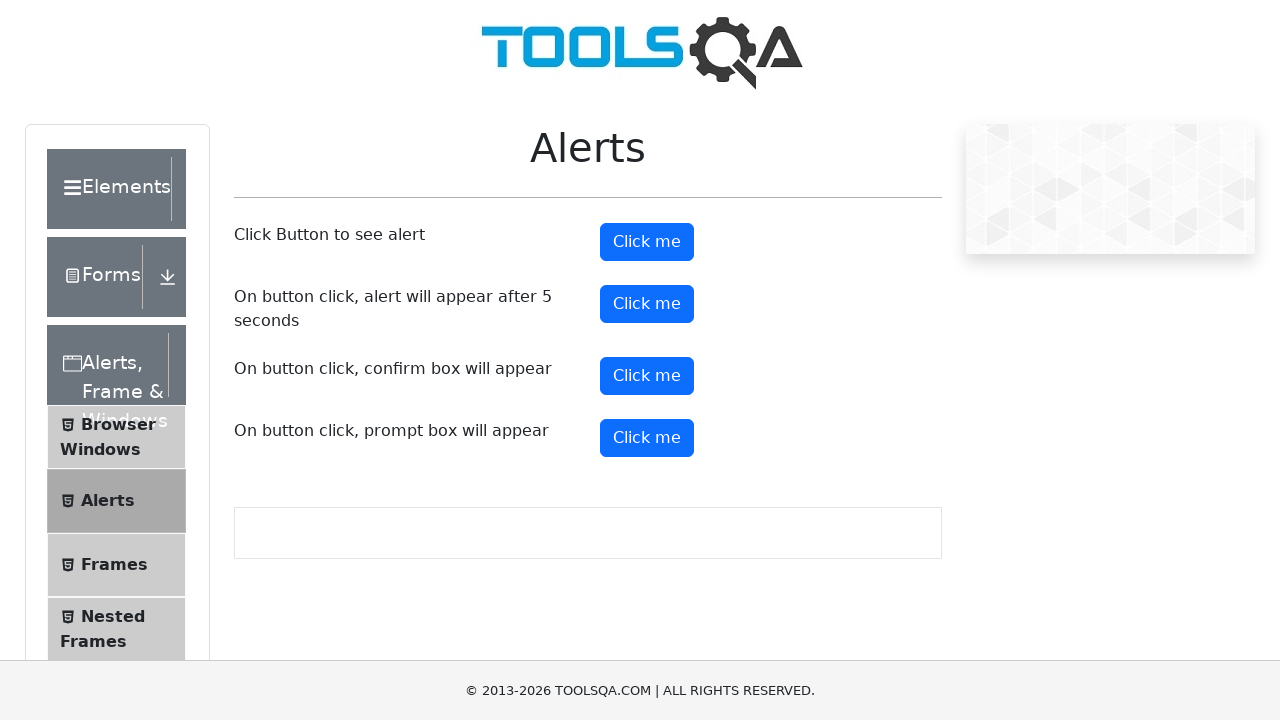

Set up dialog handler to accept confirmations
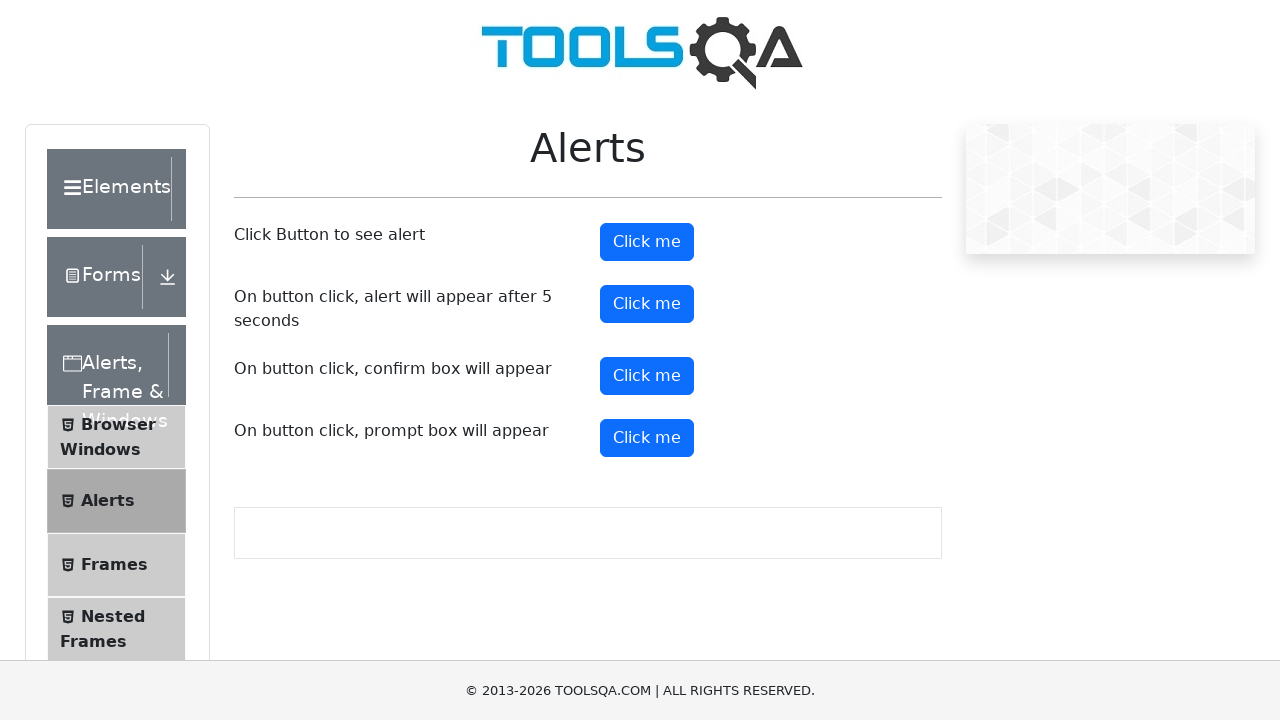

Clicked confirm button to trigger confirmation dialog at (647, 376) on #confirmButton
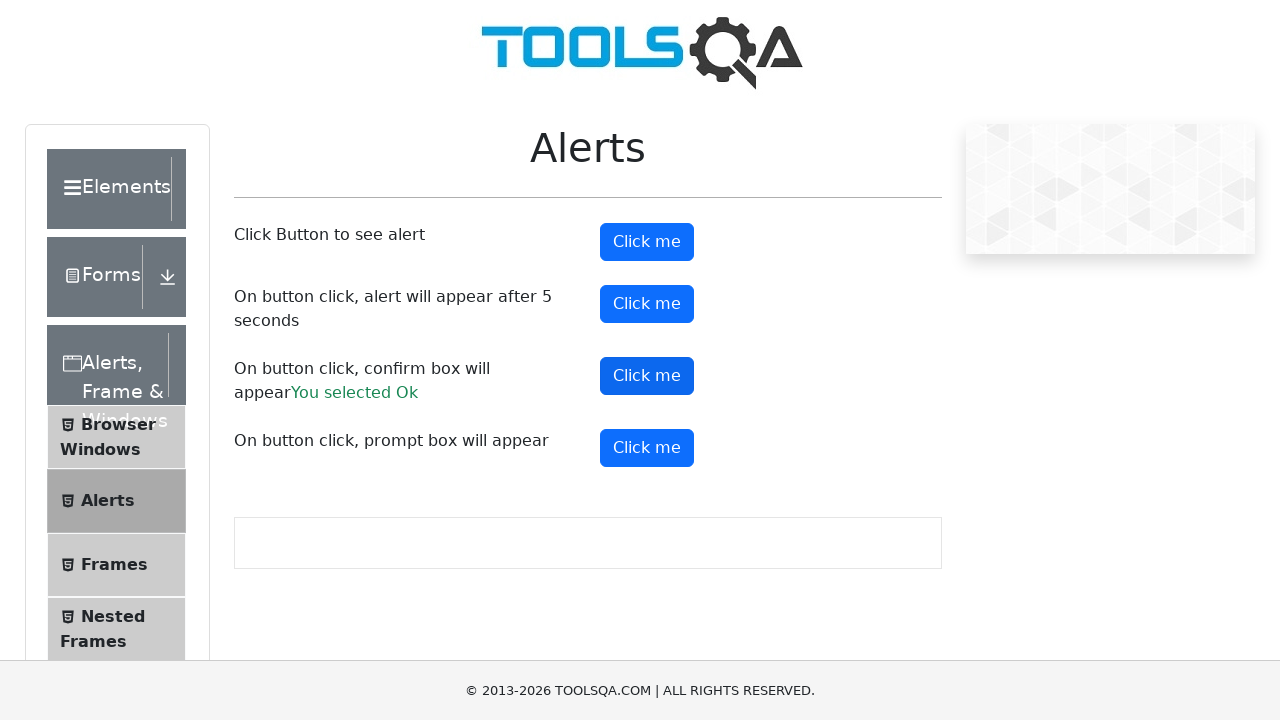

Confirmation dialog accepted and result appeared
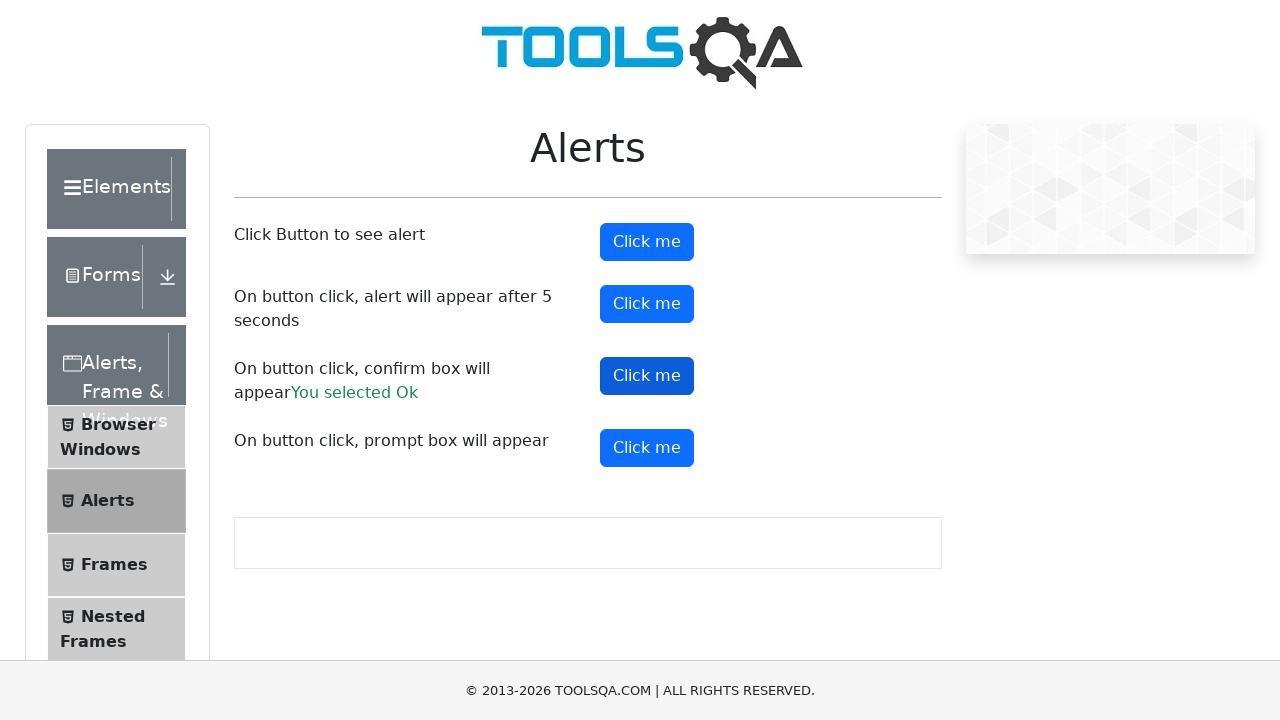

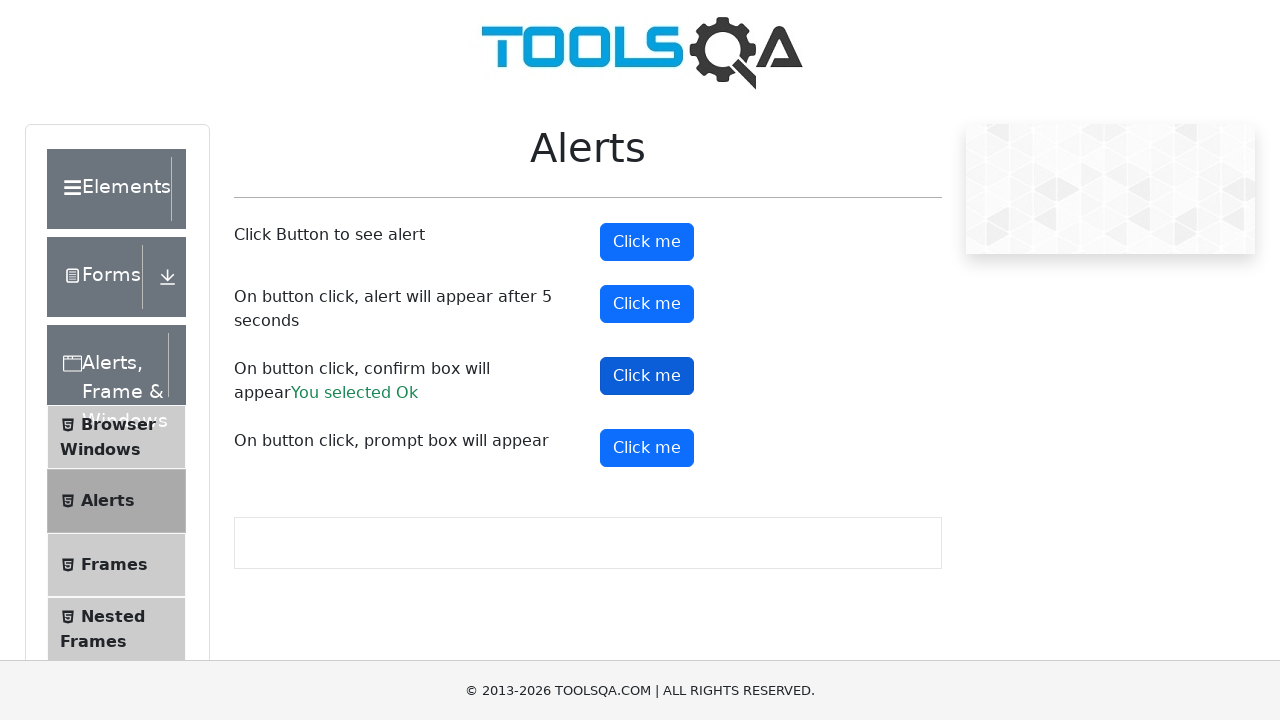